Tests JavaScript confirm dialog by clicking the second button, dismissing the dialog, and verifying the result message

Starting URL: https://the-internet.herokuapp.com/javascript_alerts

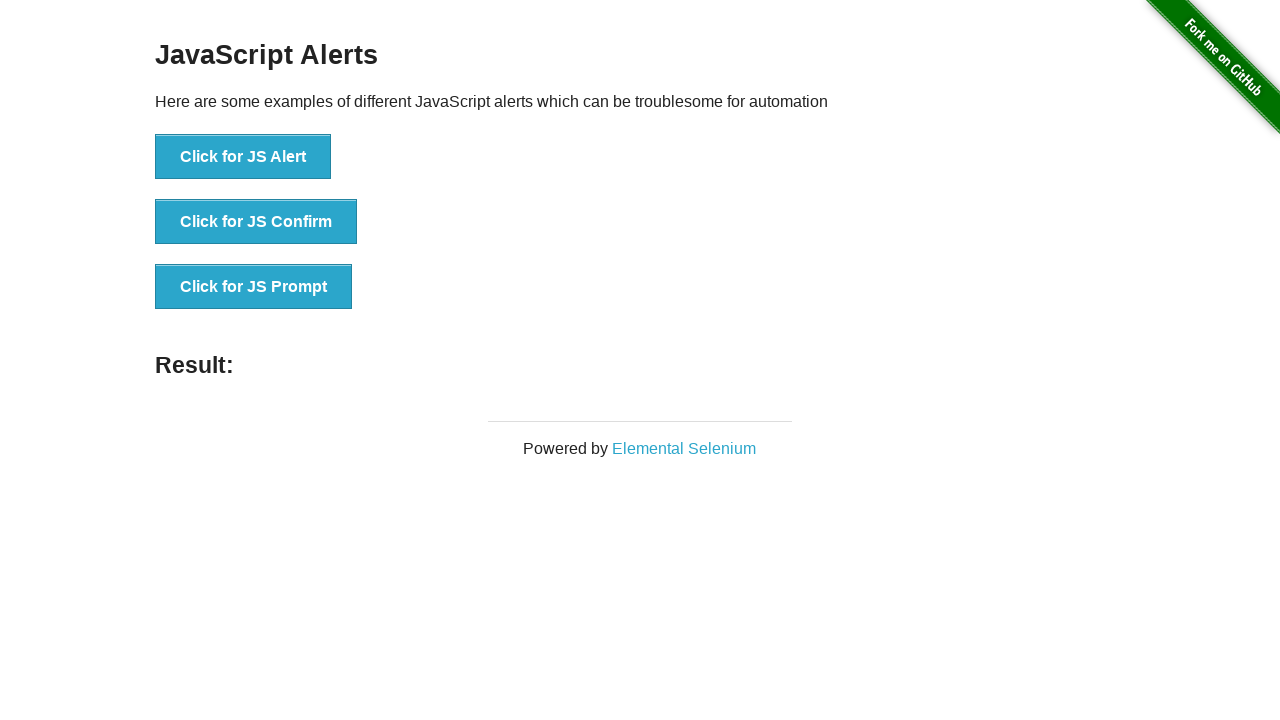

Clicked the confirm button to trigger JavaScript dialog at (256, 222) on xpath=//button[@onclick='jsConfirm()']
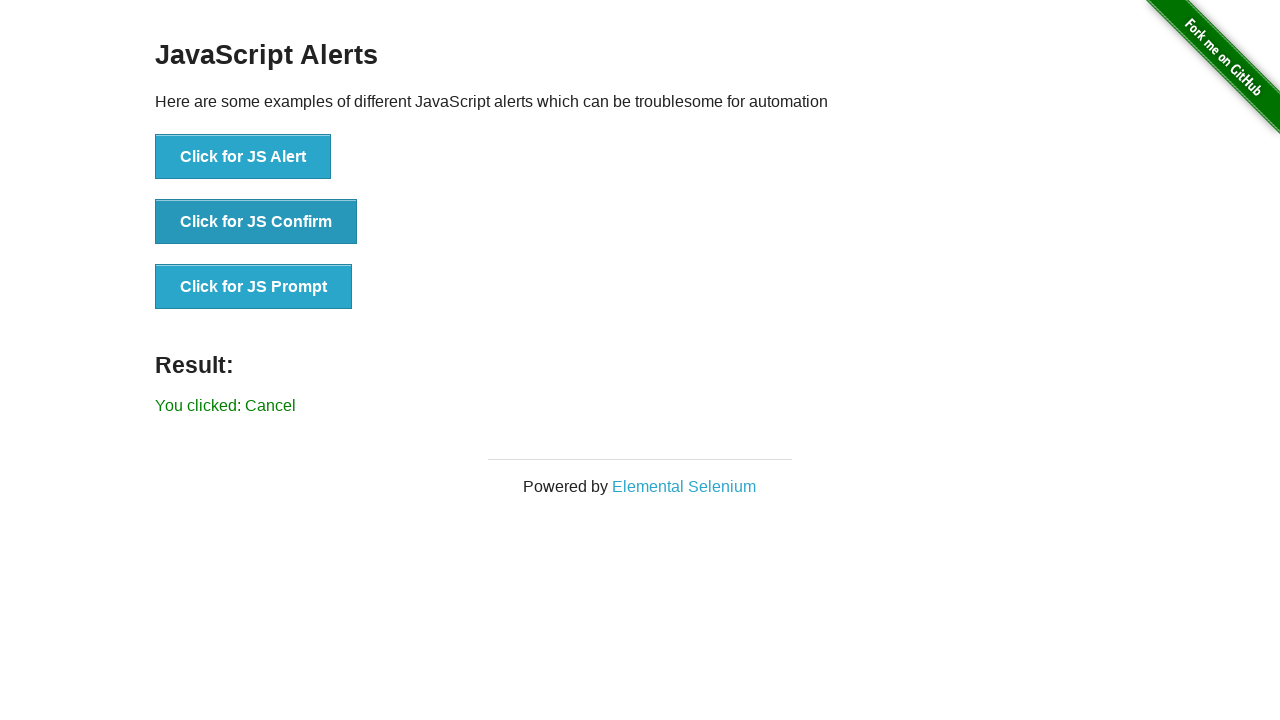

Set up dialog handler to dismiss the confirm dialog
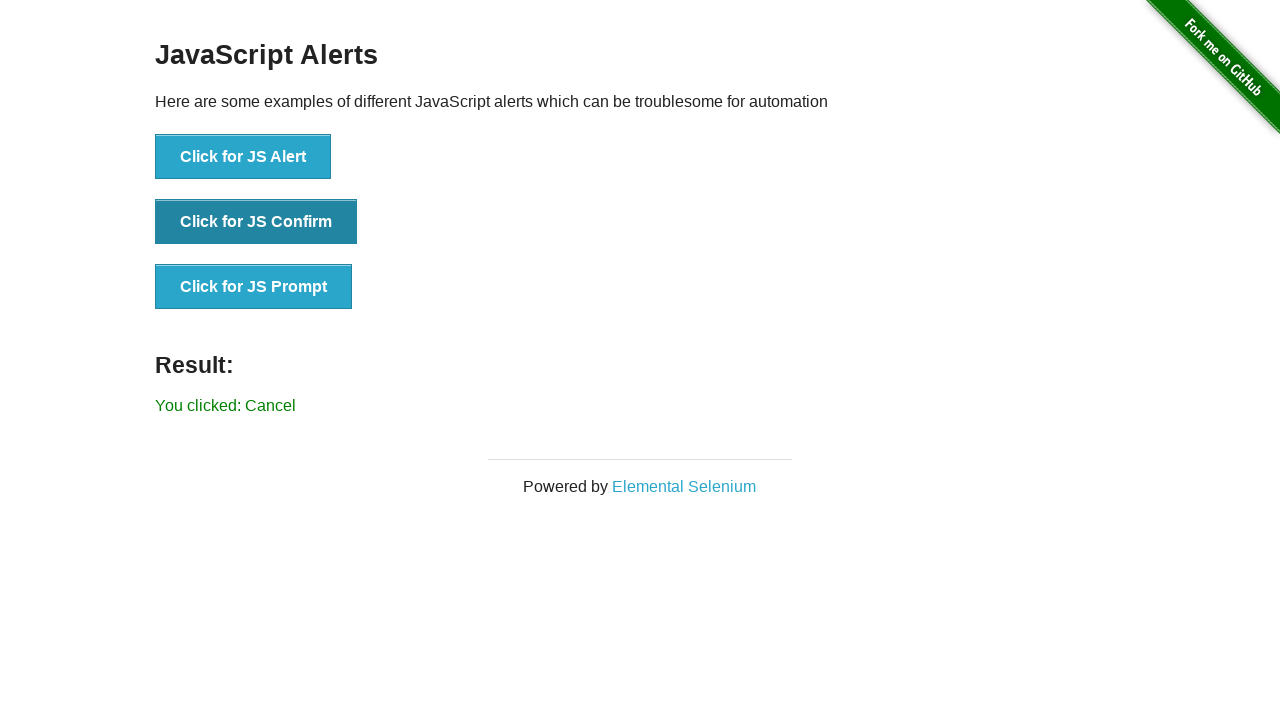

Clicked the confirm button again to trigger and dismiss the dialog at (256, 222) on xpath=//button[@onclick='jsConfirm()']
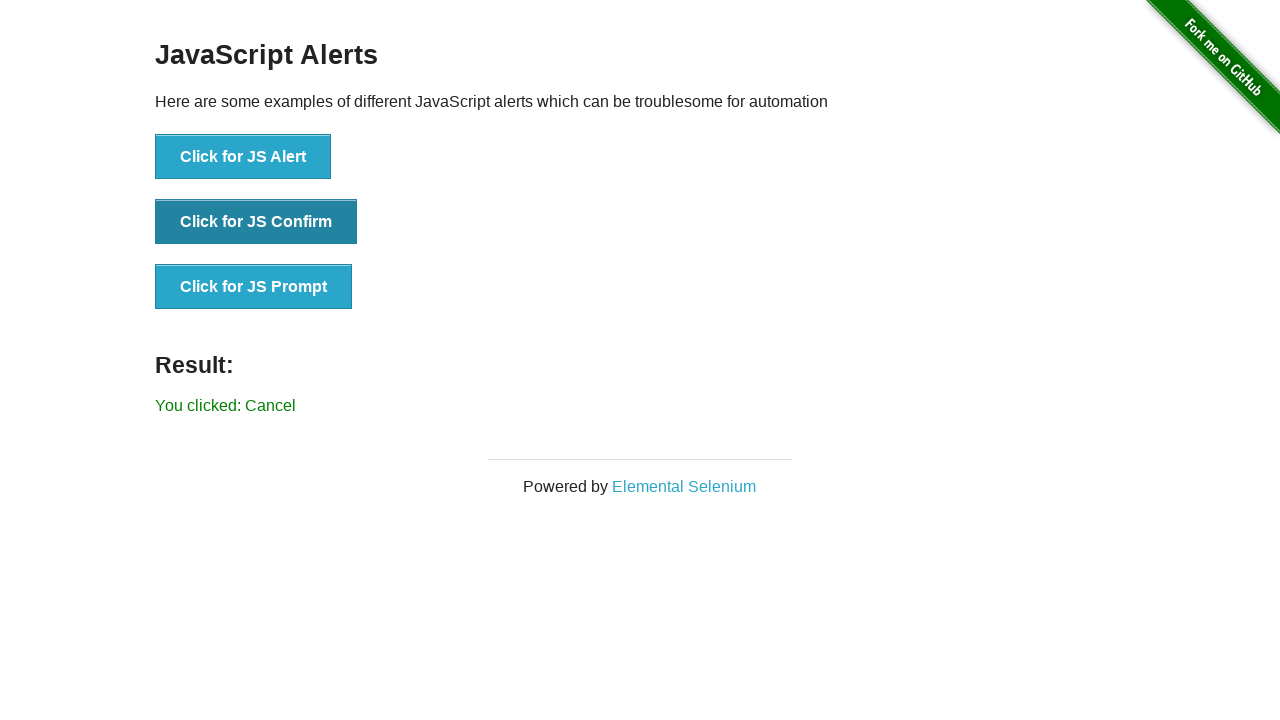

Verified result message appeared after dismissing the dialog
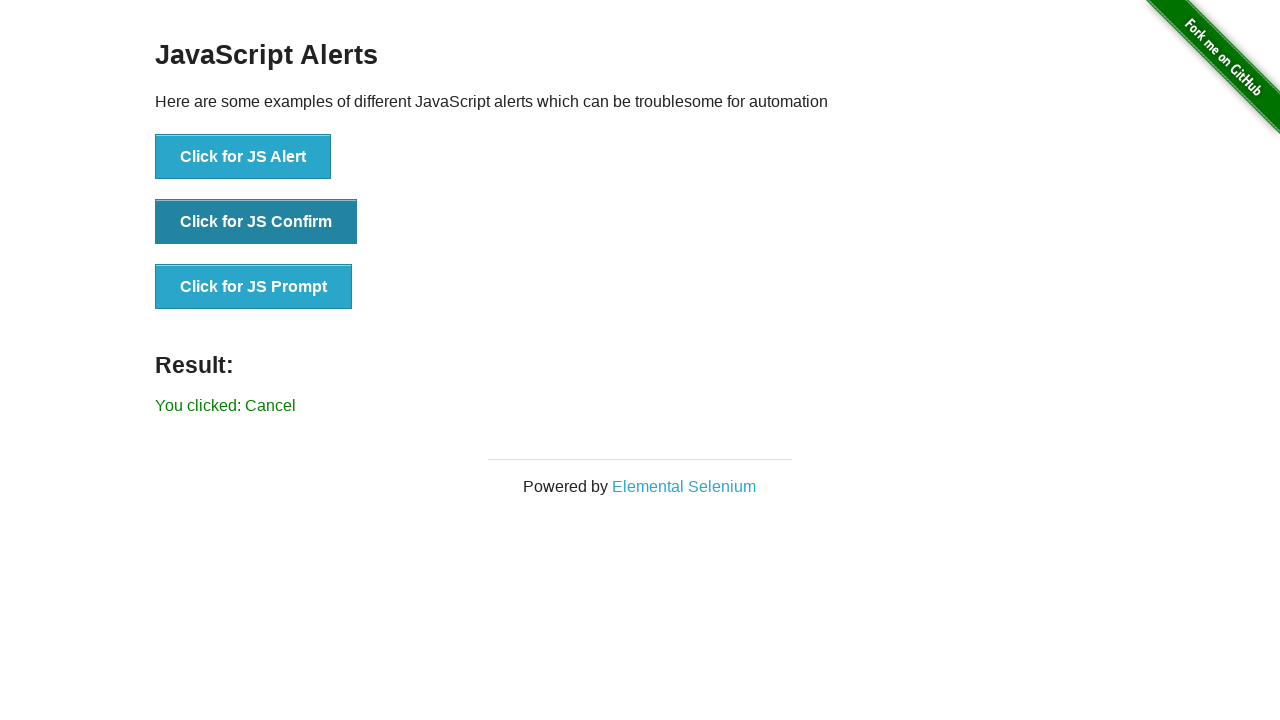

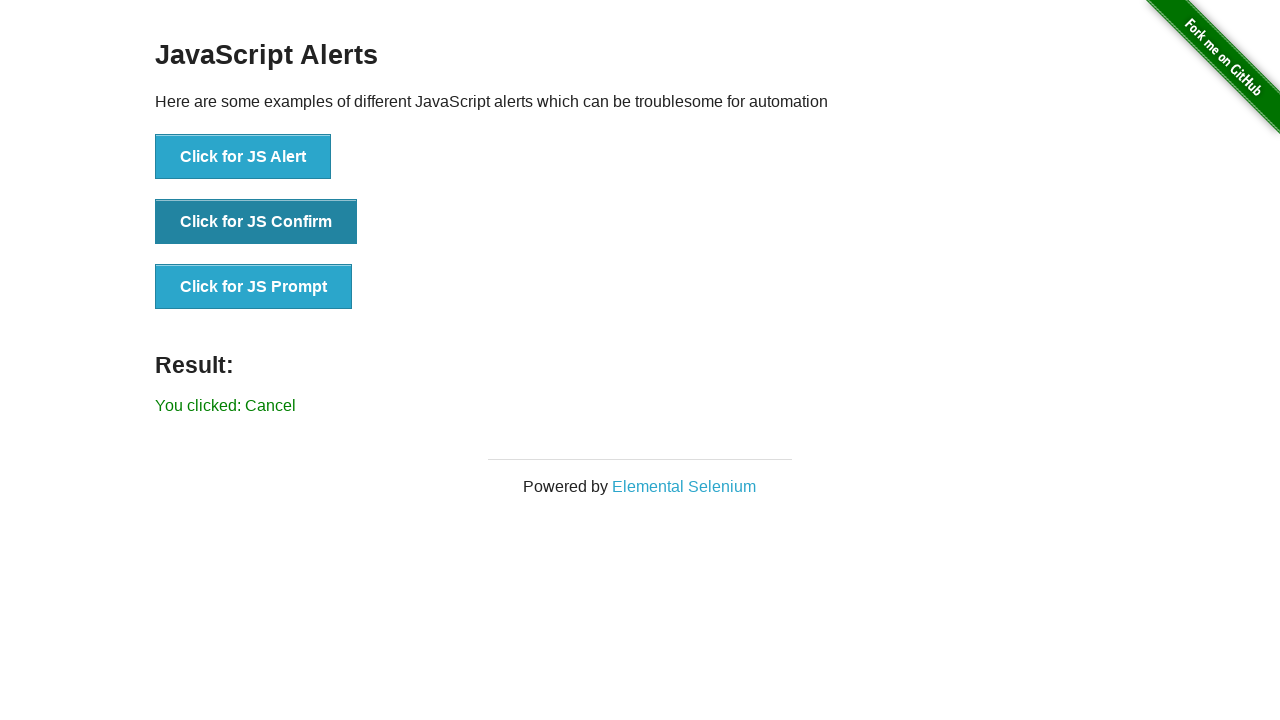